Tests navigation to the registration page by clicking the registration link on the Koel app homepage and verifying the registration page loads with the expected text element.

Starting URL: https://qa.koel.app/

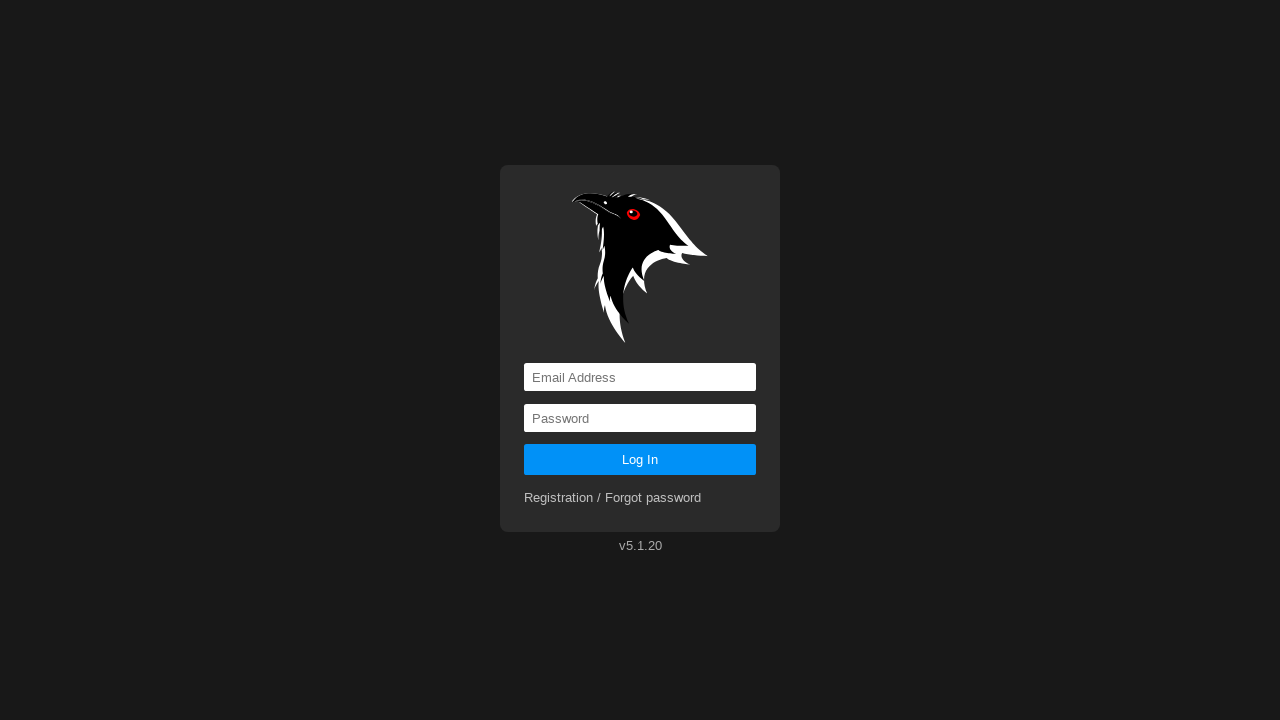

Clicked registration link on Koel app homepage at (613, 498) on a[href='registration']
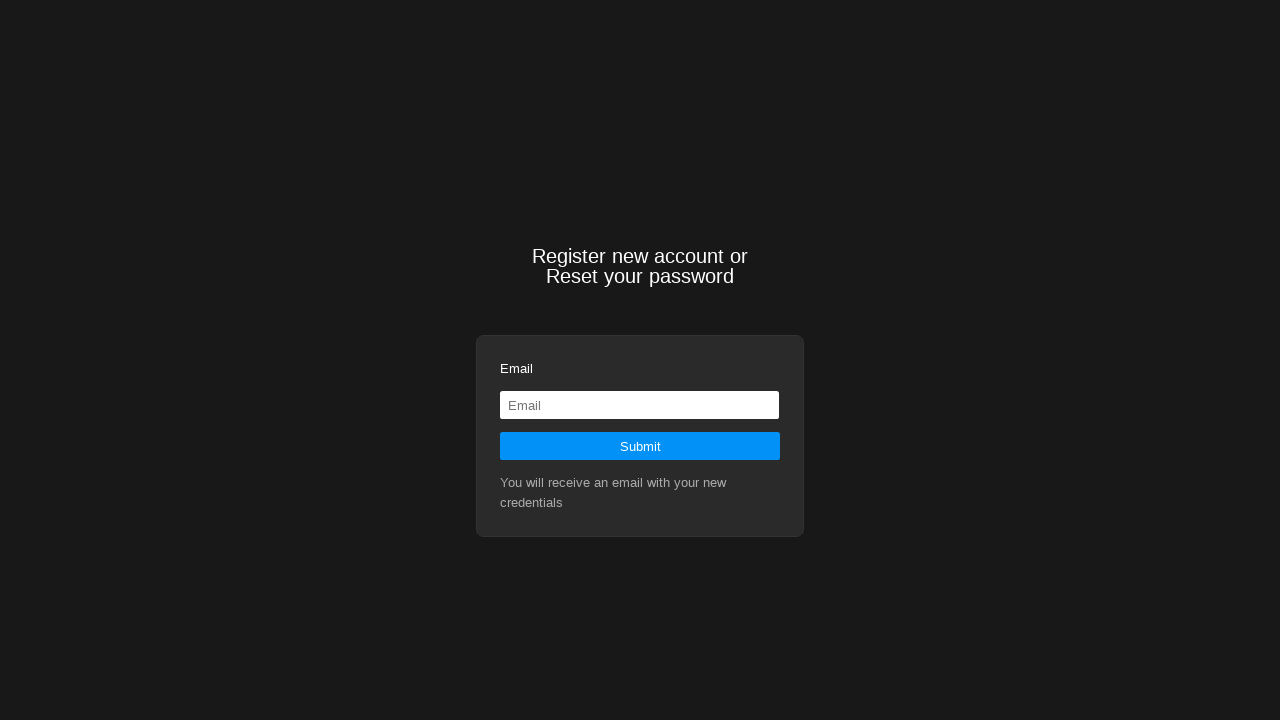

Located registration page text element
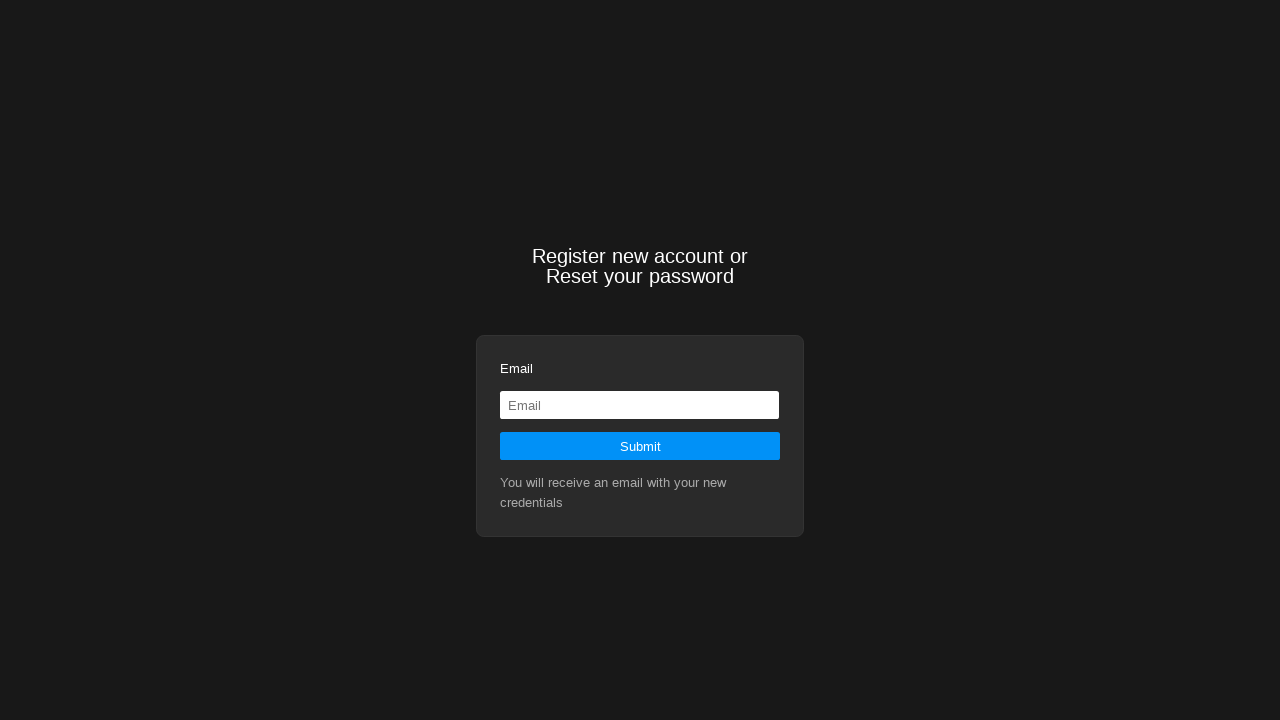

Verified registration text element is visible on registration page
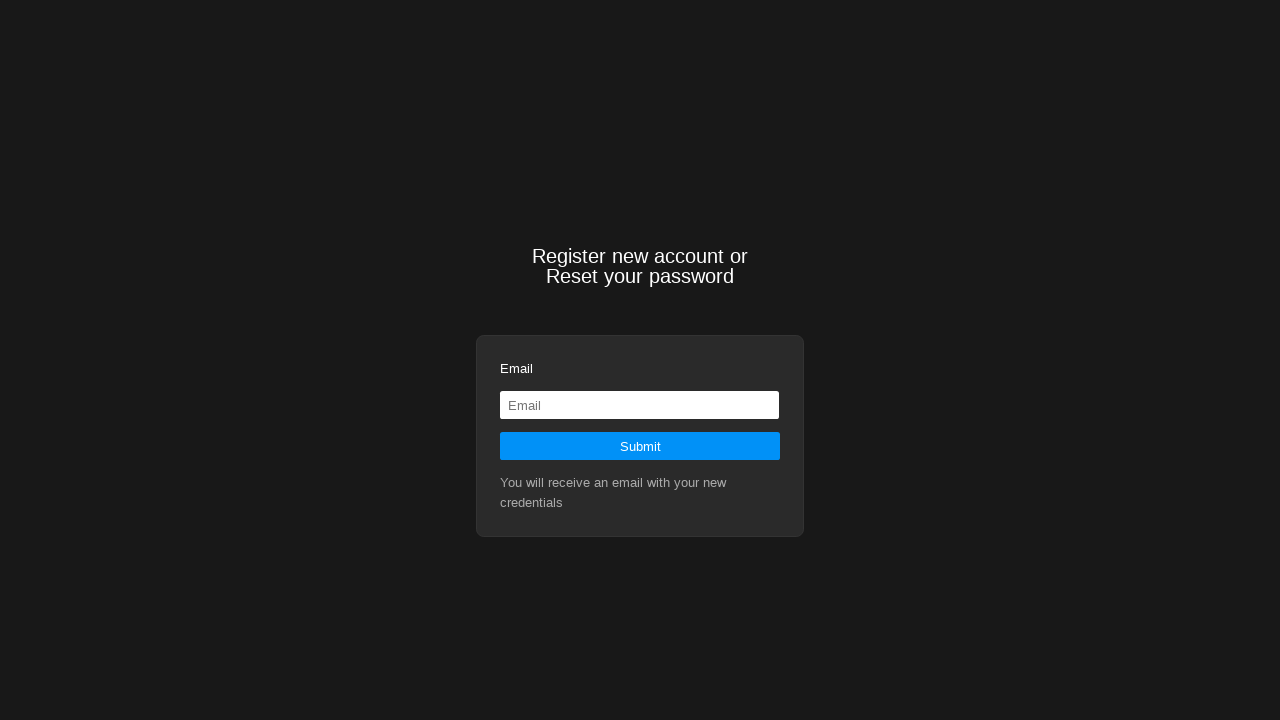

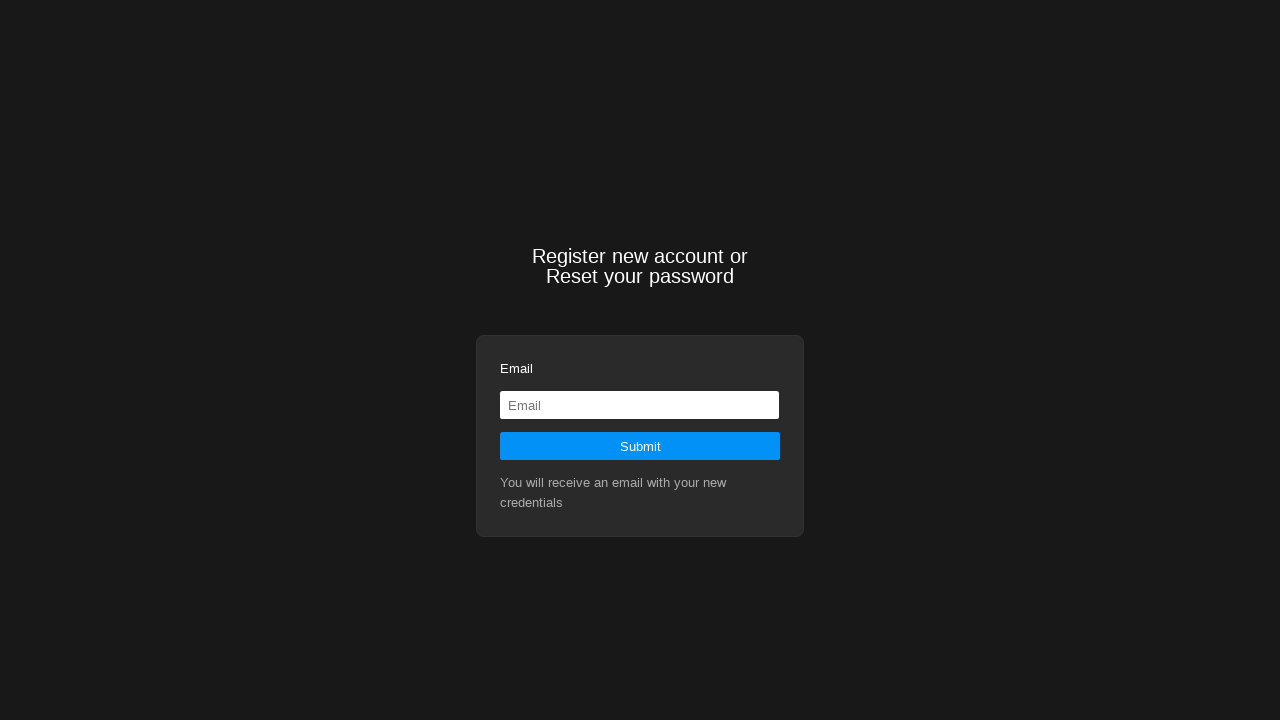